Tests the jQuery UI tooltip demo by switching to the iframe containing the demo, hovering over the age input field to trigger the tooltip, and verifying the tooltip appears.

Starting URL: https://jqueryui.com/tooltip/

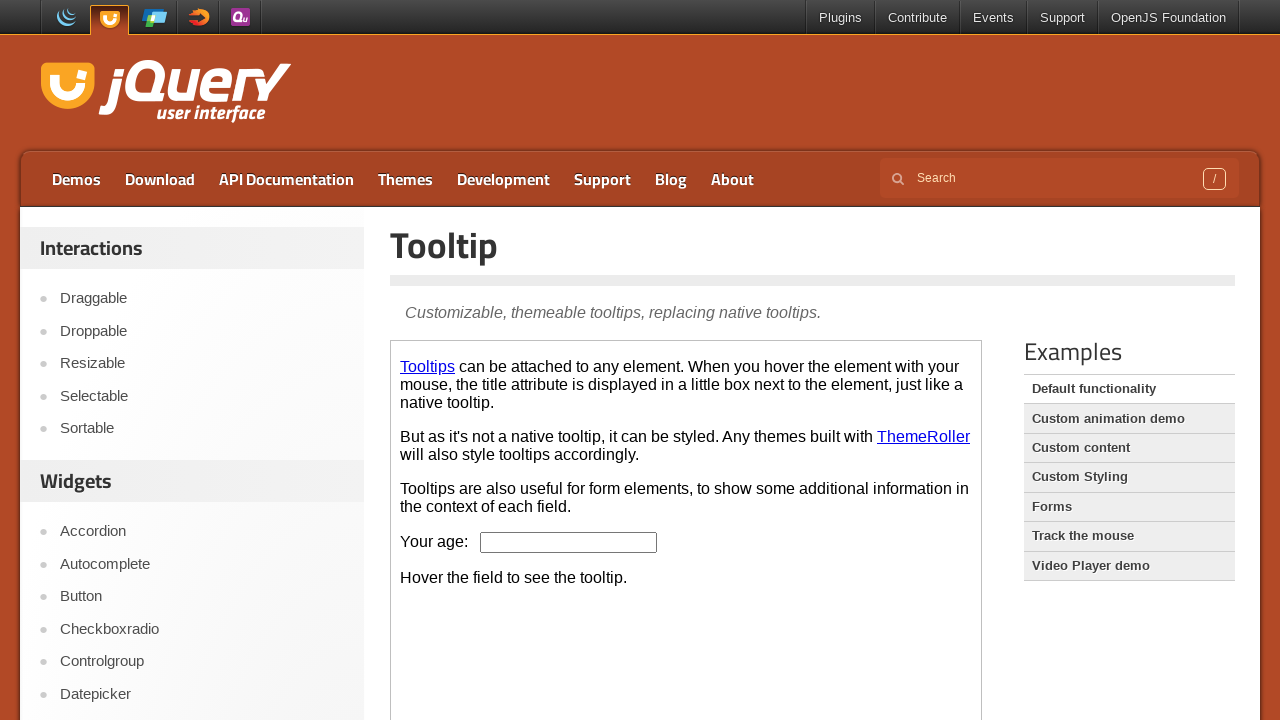

Located iframe containing jQuery UI tooltip demo
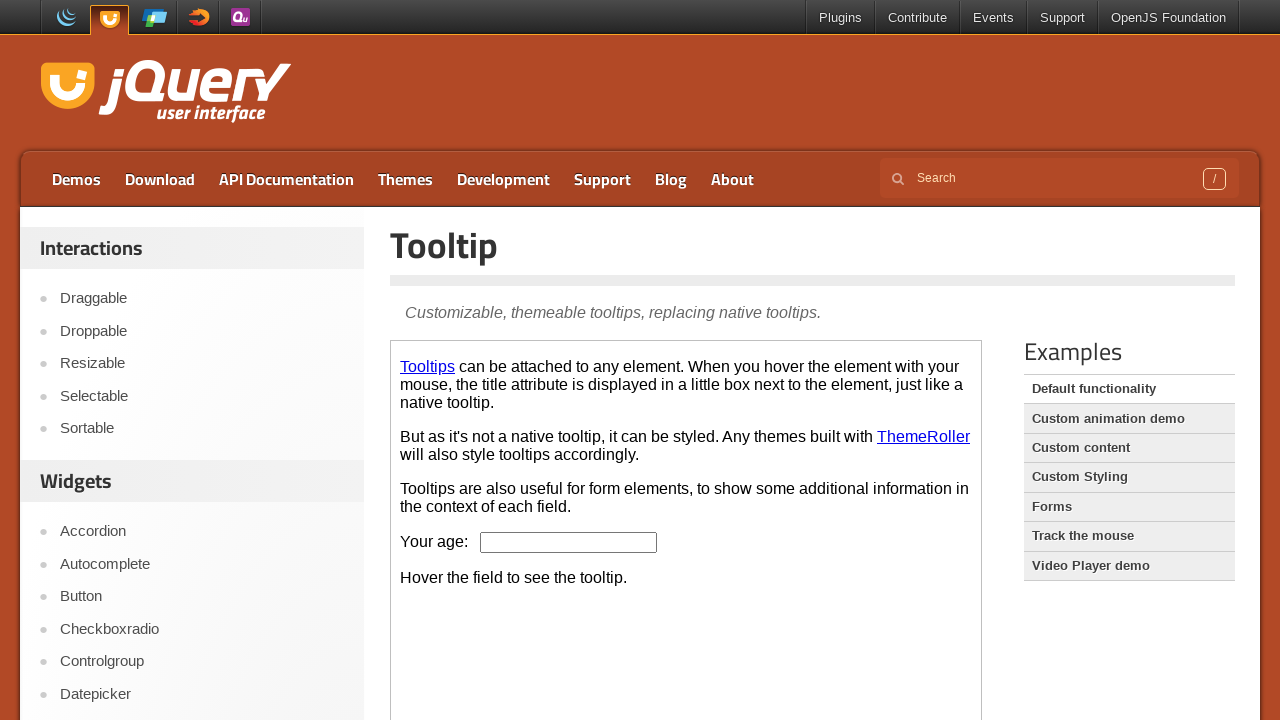

Hovered over age input field to trigger tooltip at (569, 542) on #content iframe >> internal:control=enter-frame >> #age
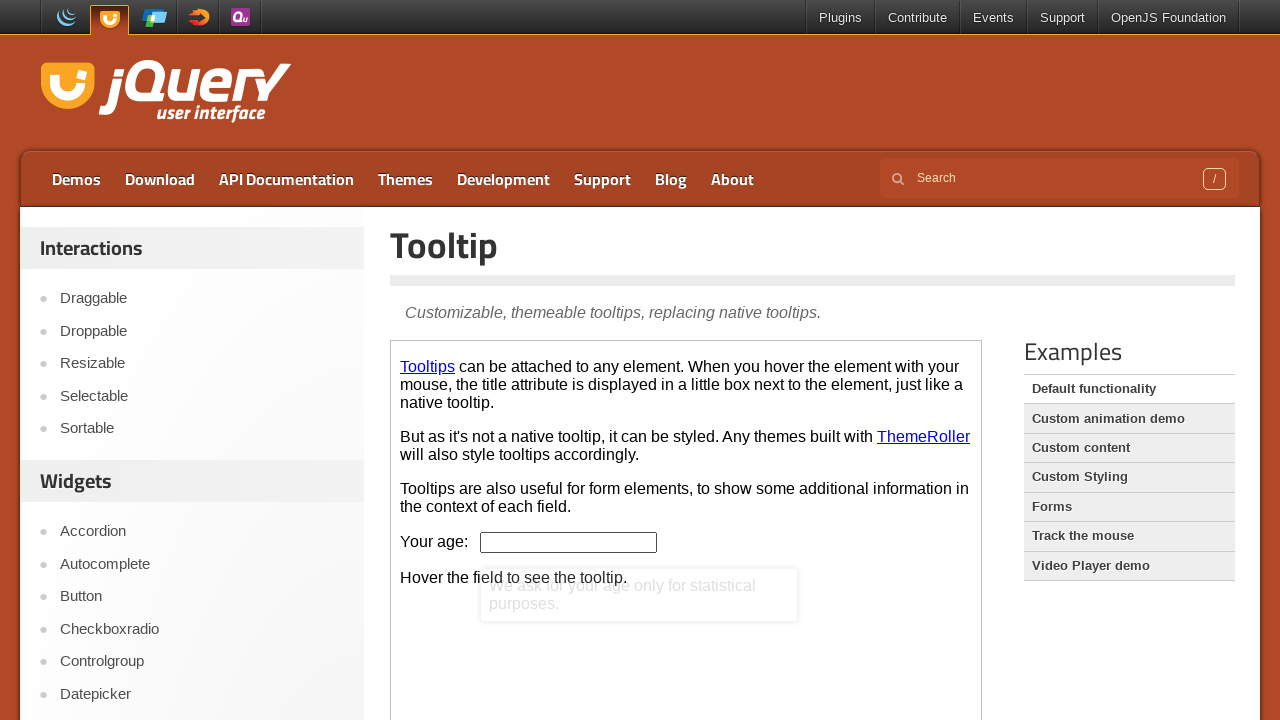

Tooltip appeared and became visible
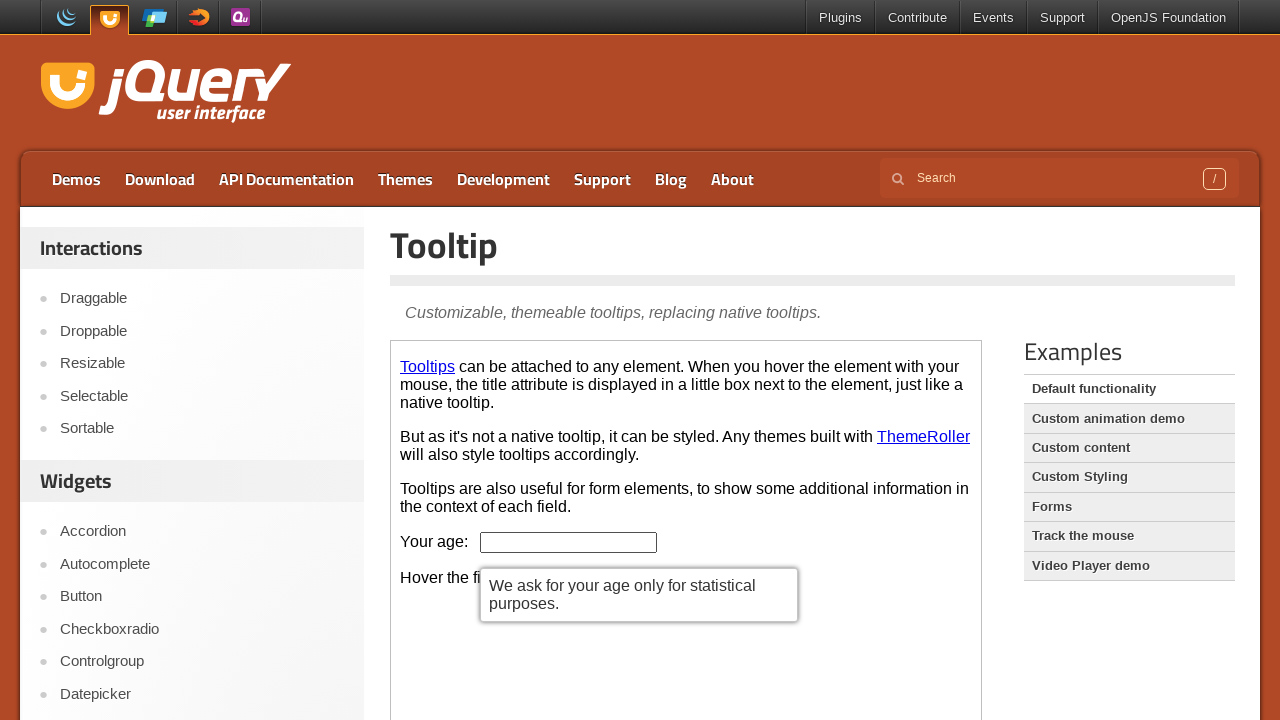

Retrieved tooltip text content
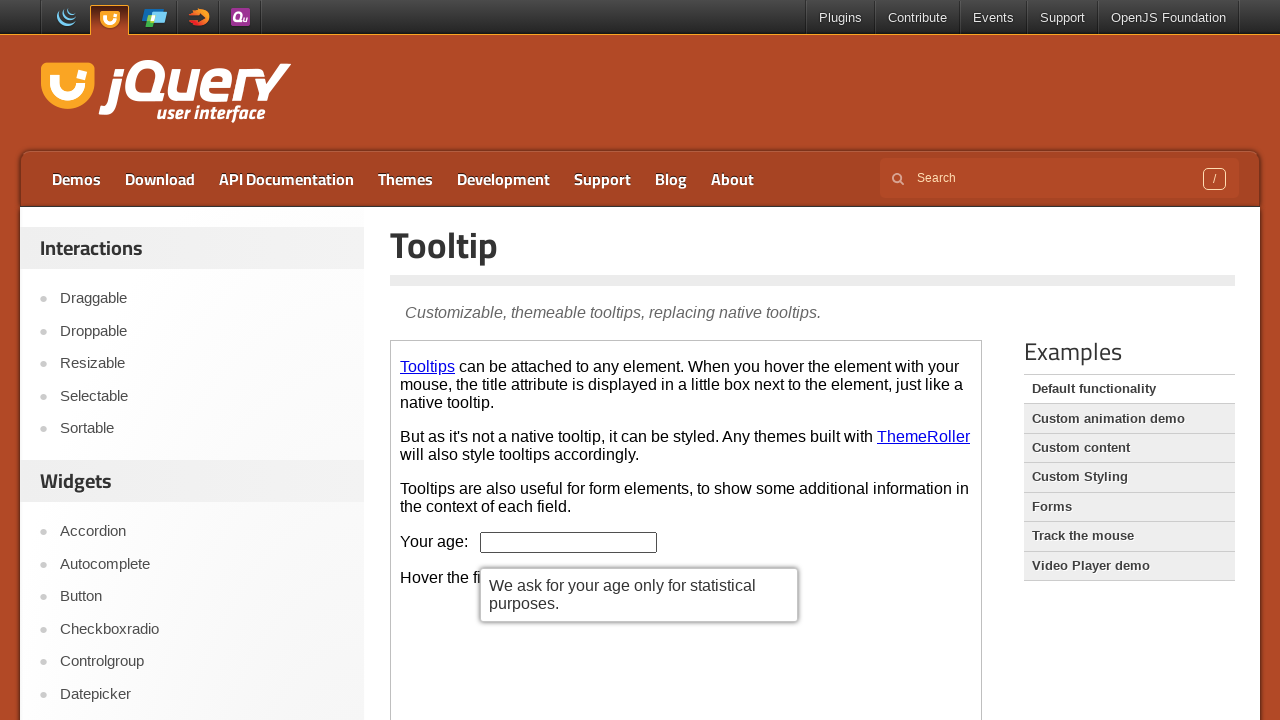

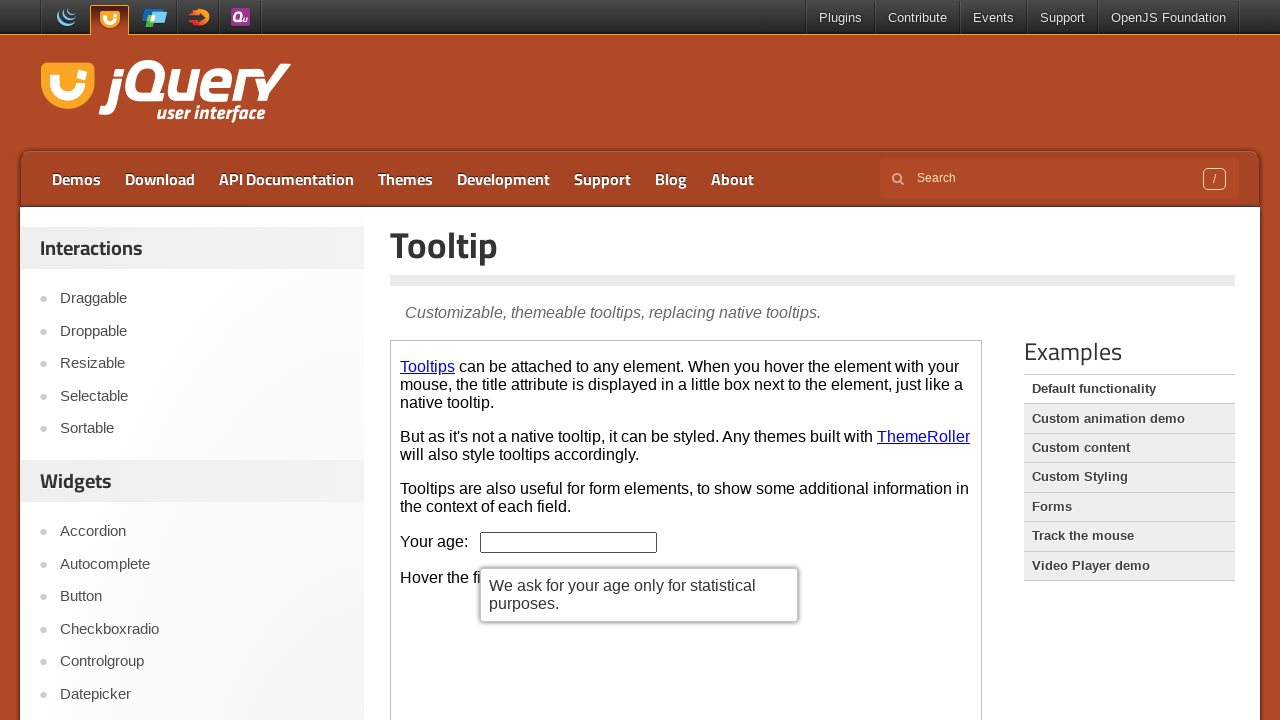